Tests horizontal slider functionality by moving the slider to a random position and verifying the displayed value matches

Starting URL: https://the-internet.herokuapp.com/horizontal_slider

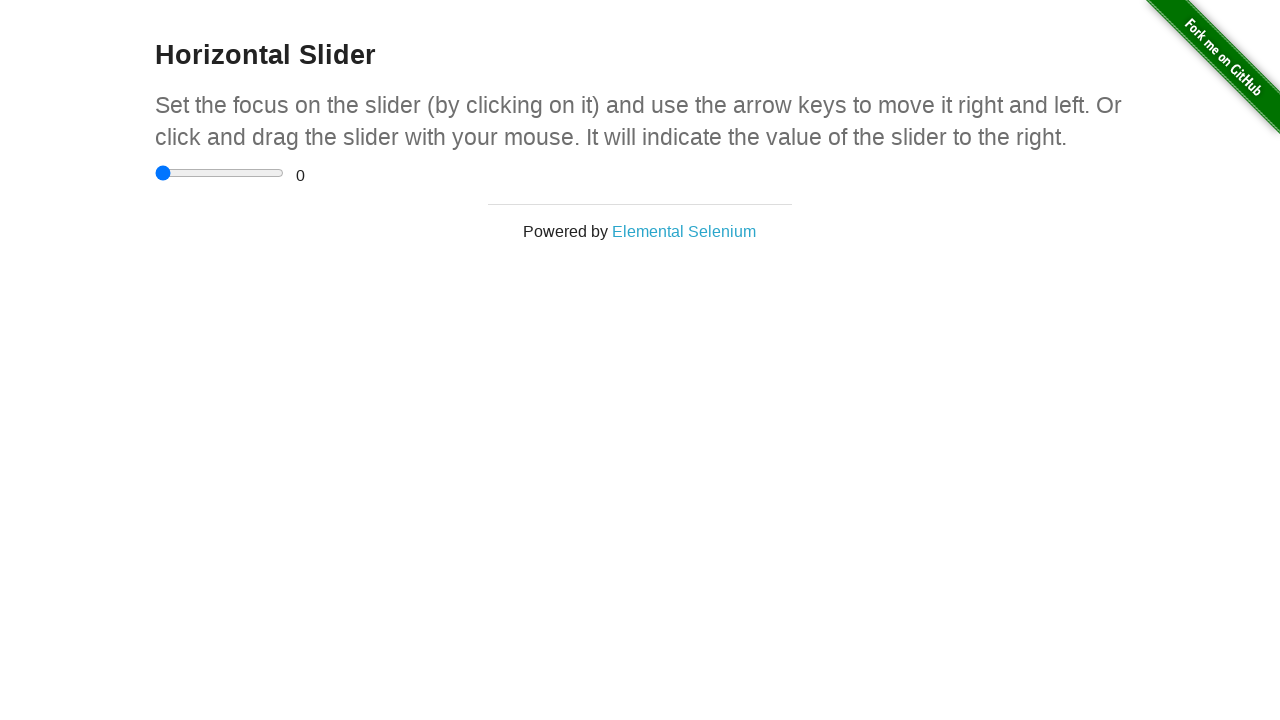

Waited for horizontal slider to be visible
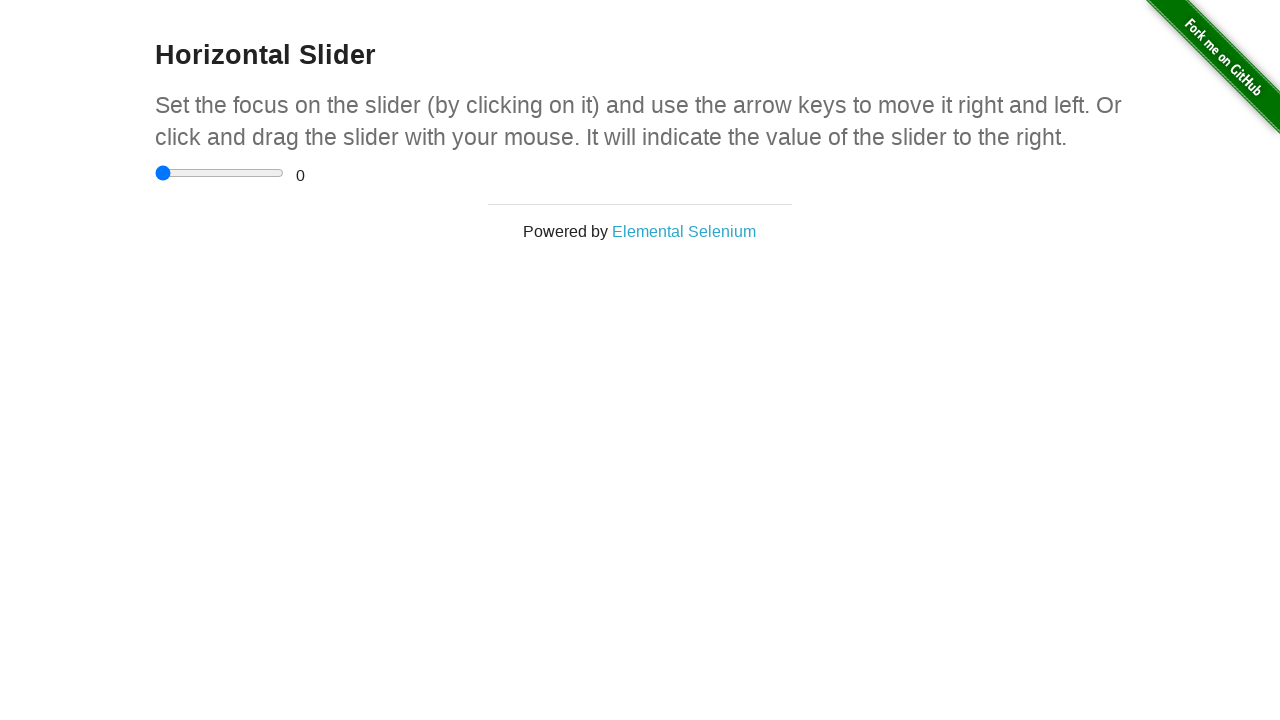

Located the horizontal slider element
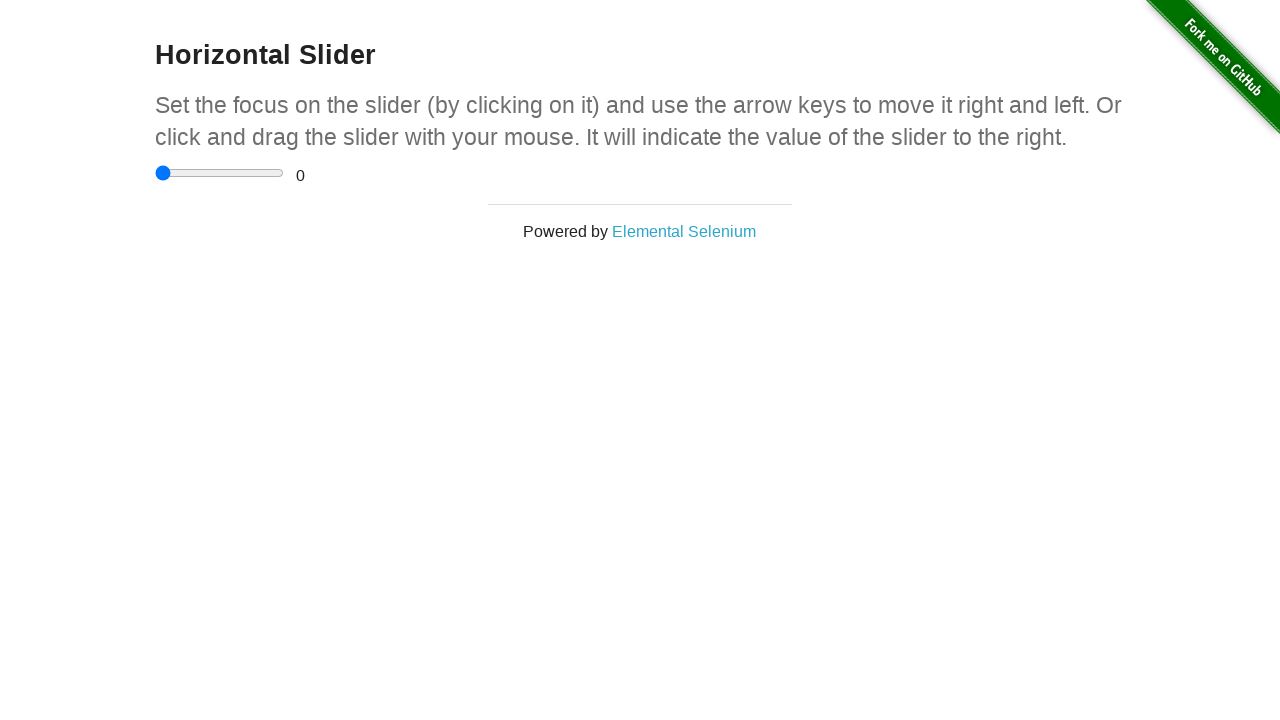

Moved slider to value 3.5 on input[type='range']
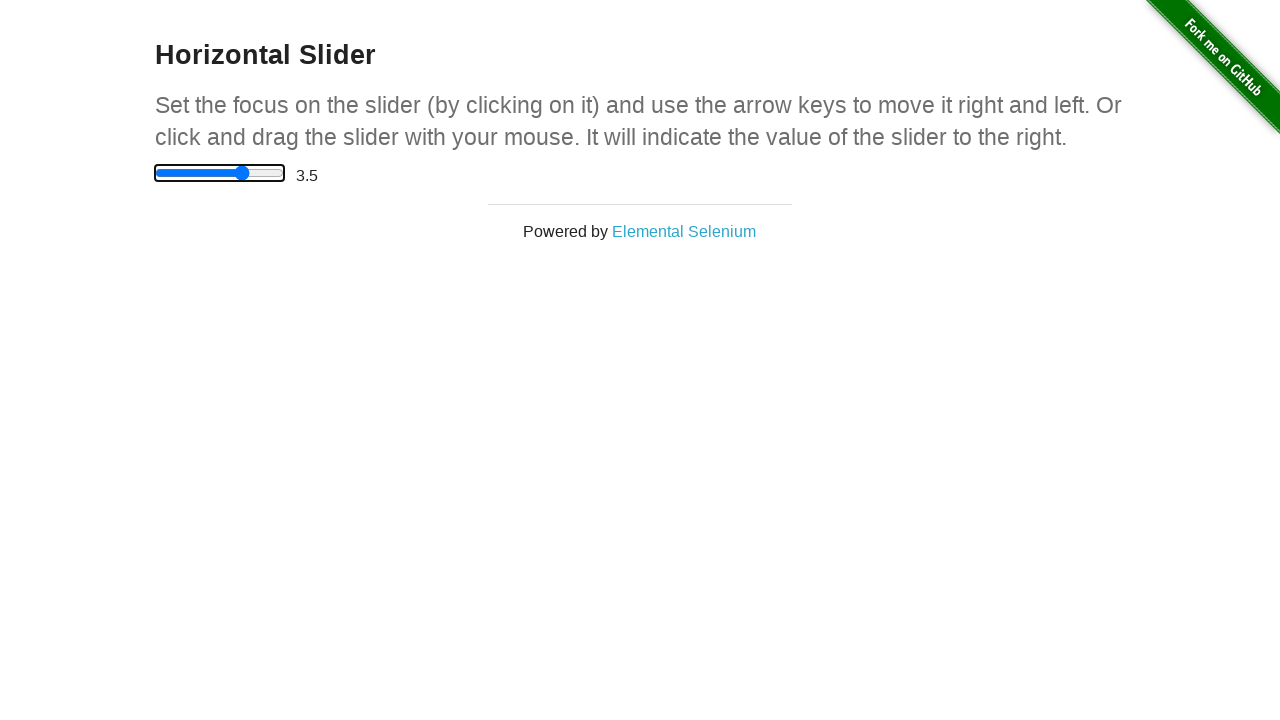

Waited for range value display element to be visible
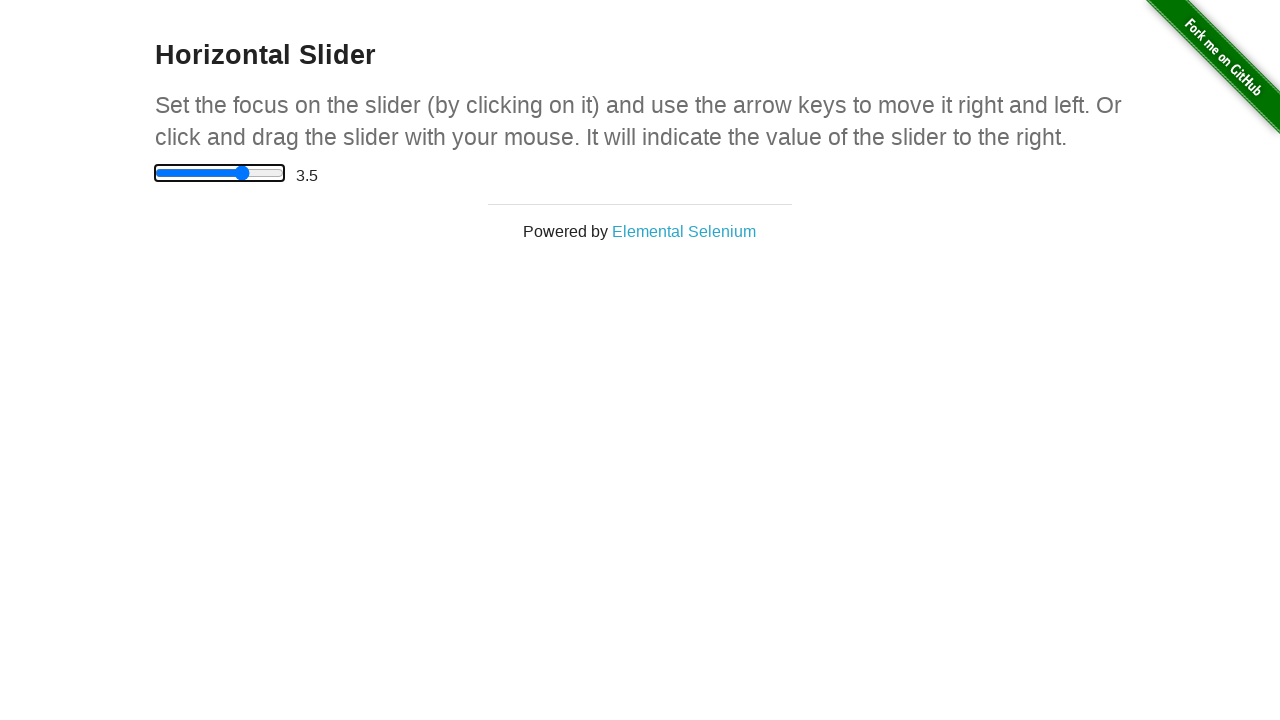

Retrieved range value display: 3.5
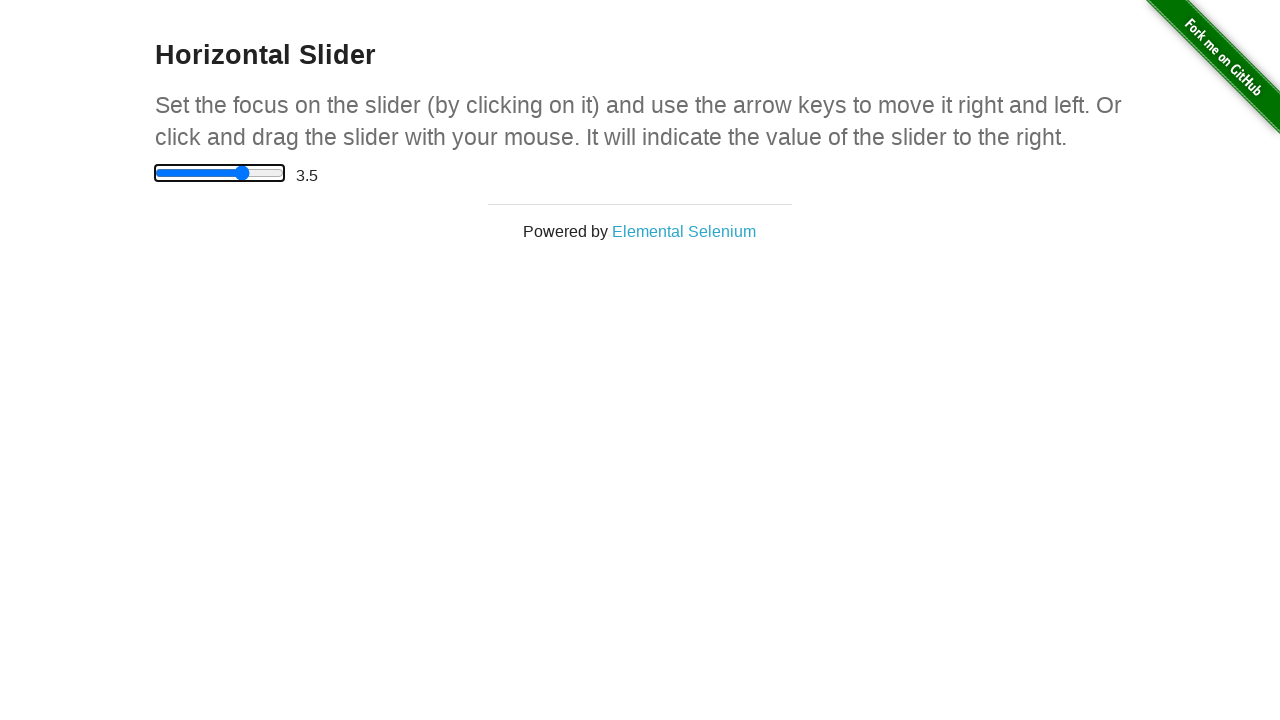

Clicked on the horizontal slider to verify interaction at (220, 173) on input[type='range']
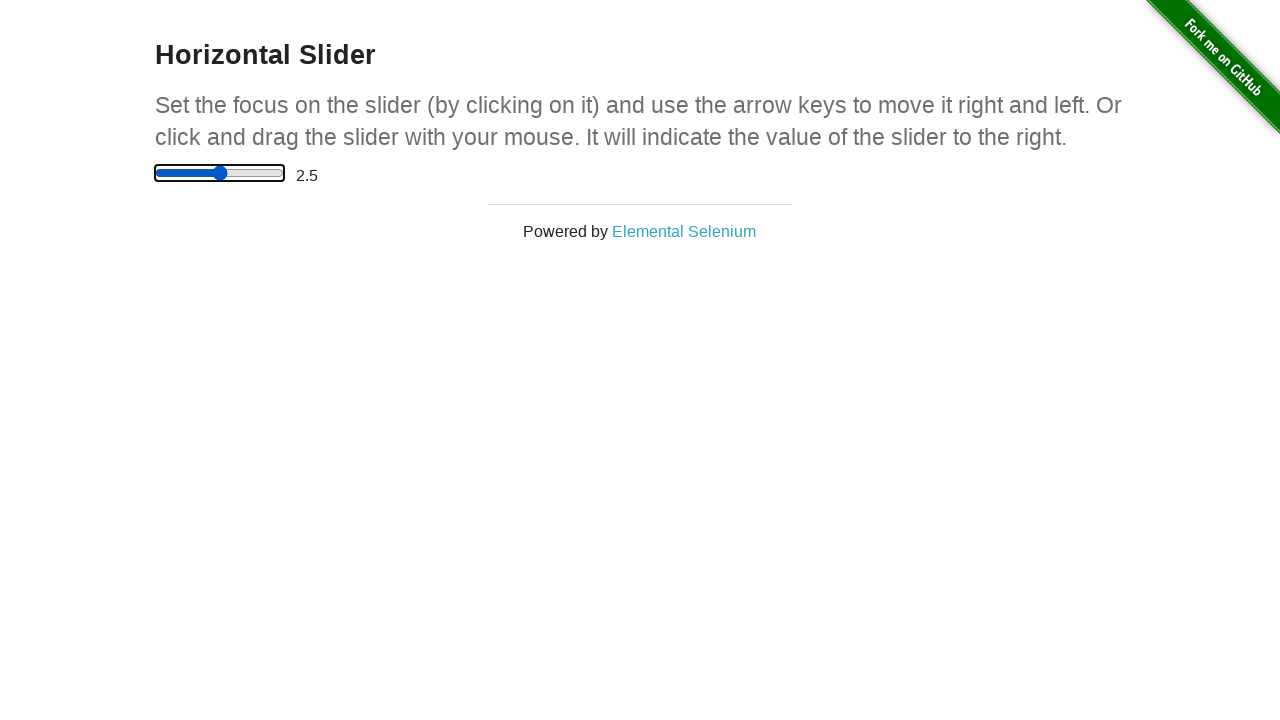

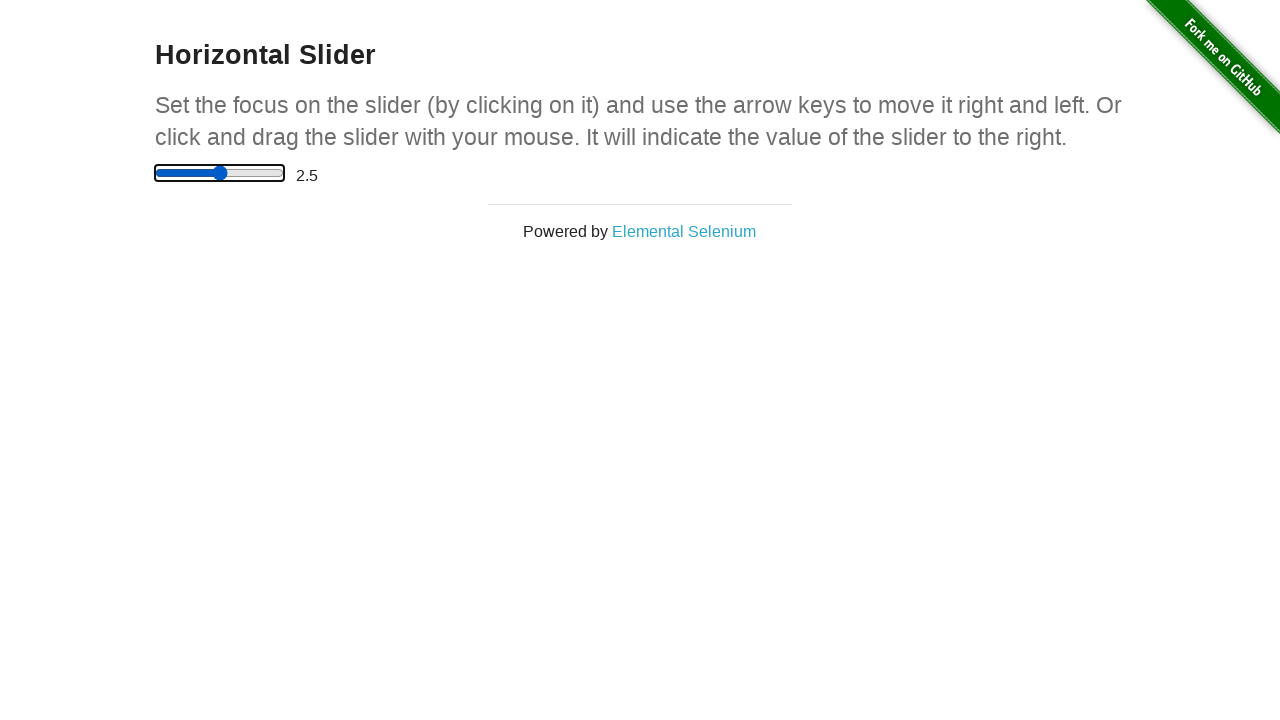